Navigates to the ToolsQA automation practice form page and verifies that all link elements are present on the page by counting them.

Starting URL: https://demoqa.com/automation-practice-form

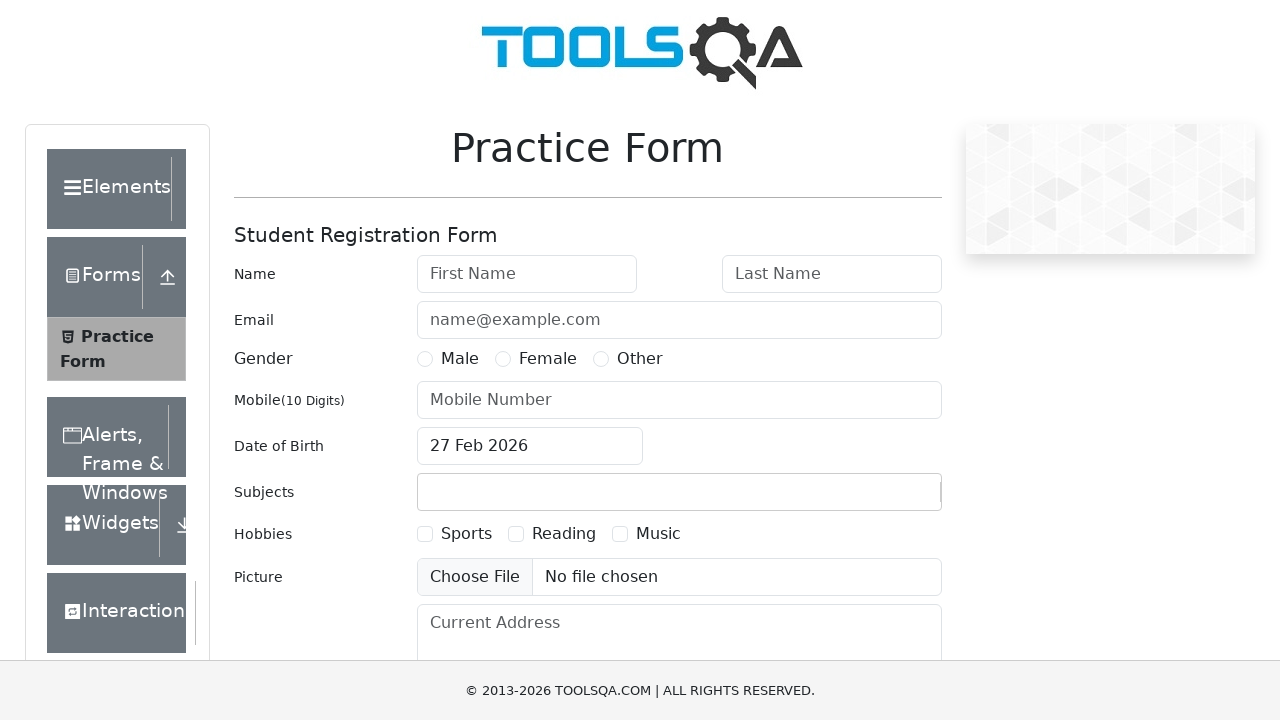

Navigated to ToolsQA automation practice form page
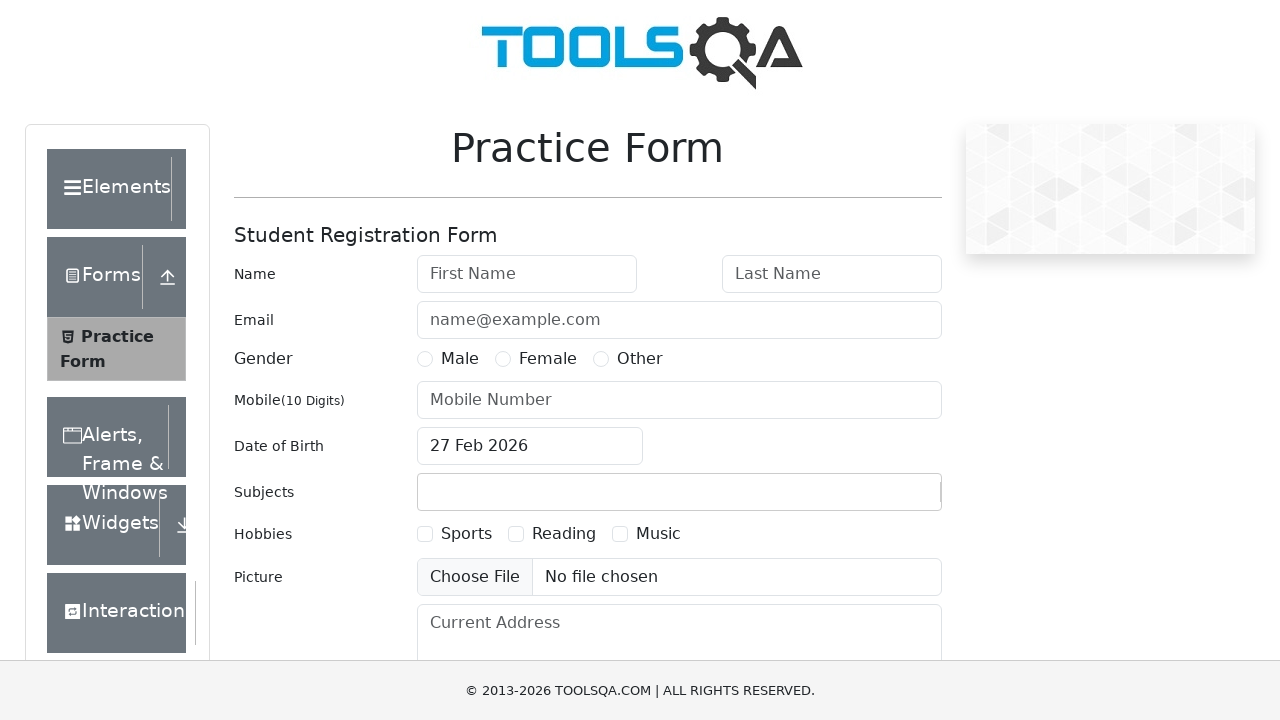

Page fully loaded (DOM content loaded)
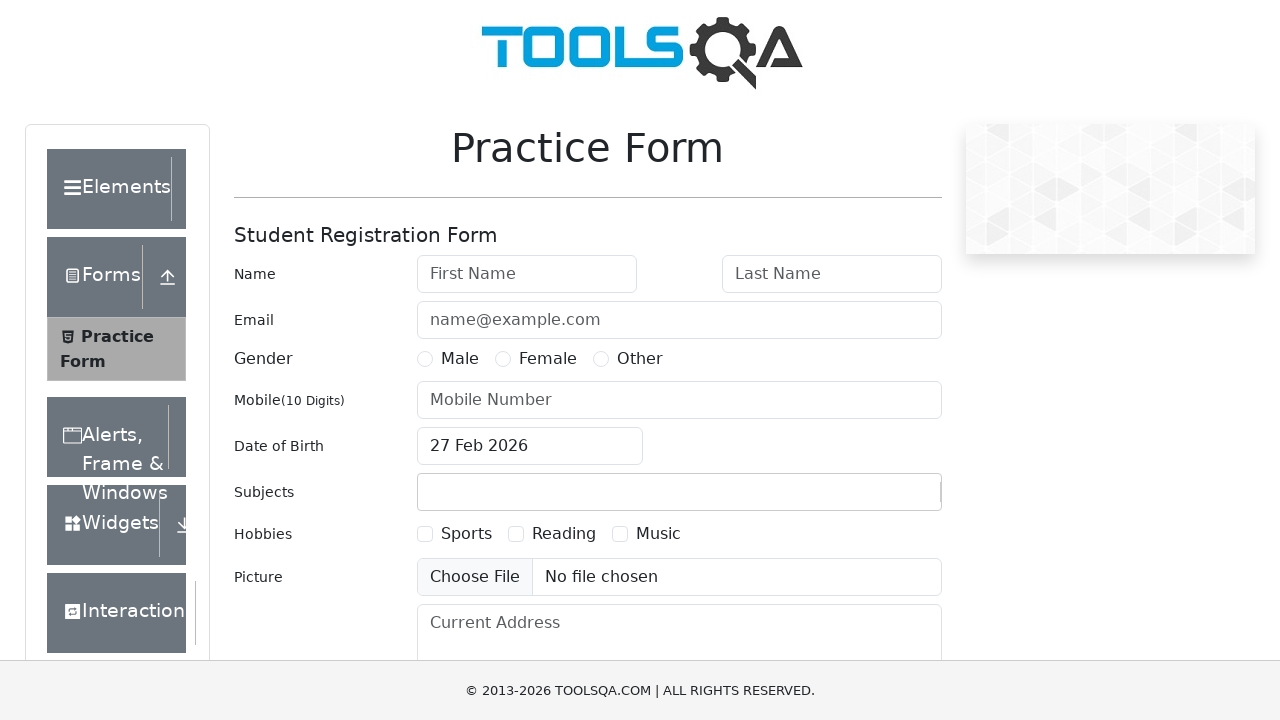

Found all link elements on the page
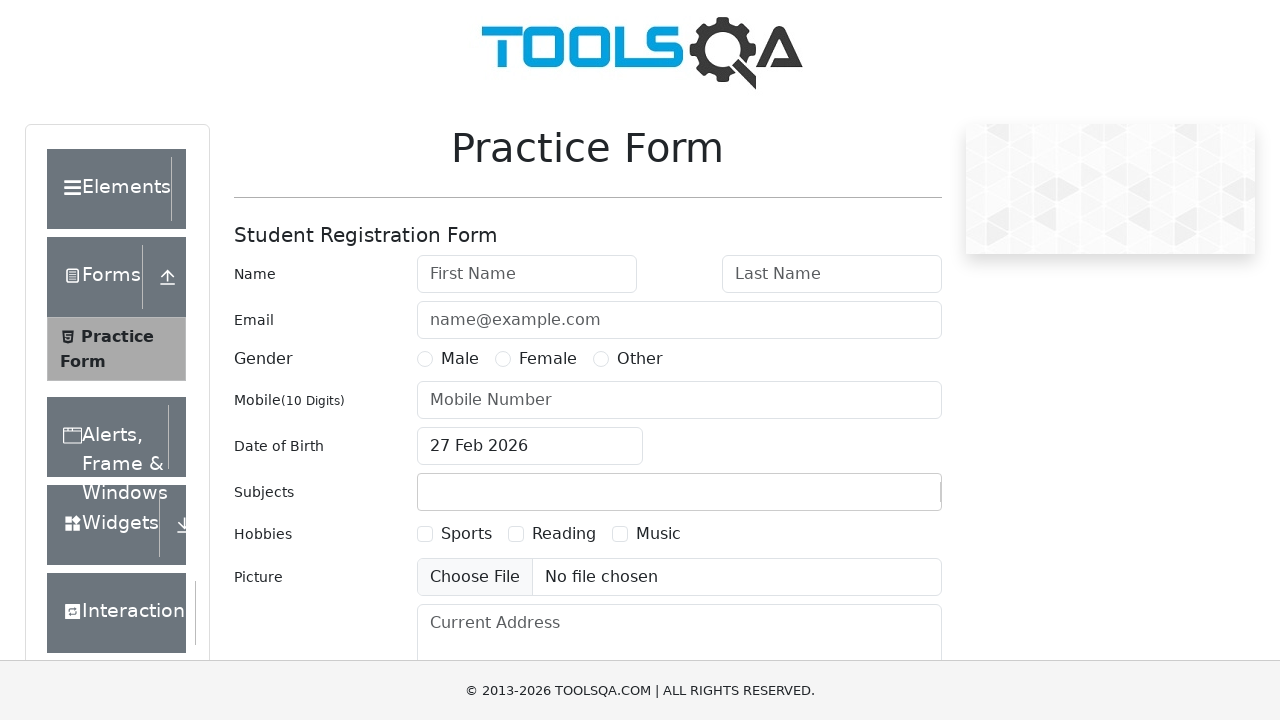

Verified that 34 links are present on the page
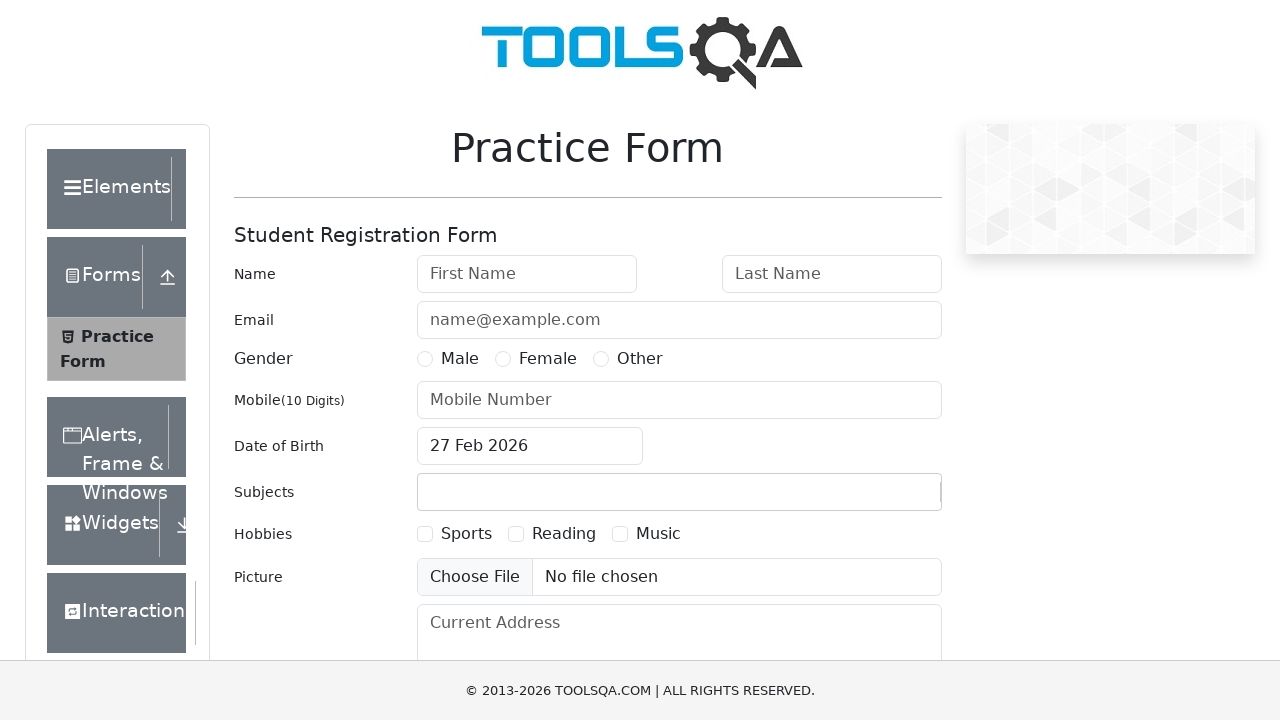

Logged link count: 34 links found
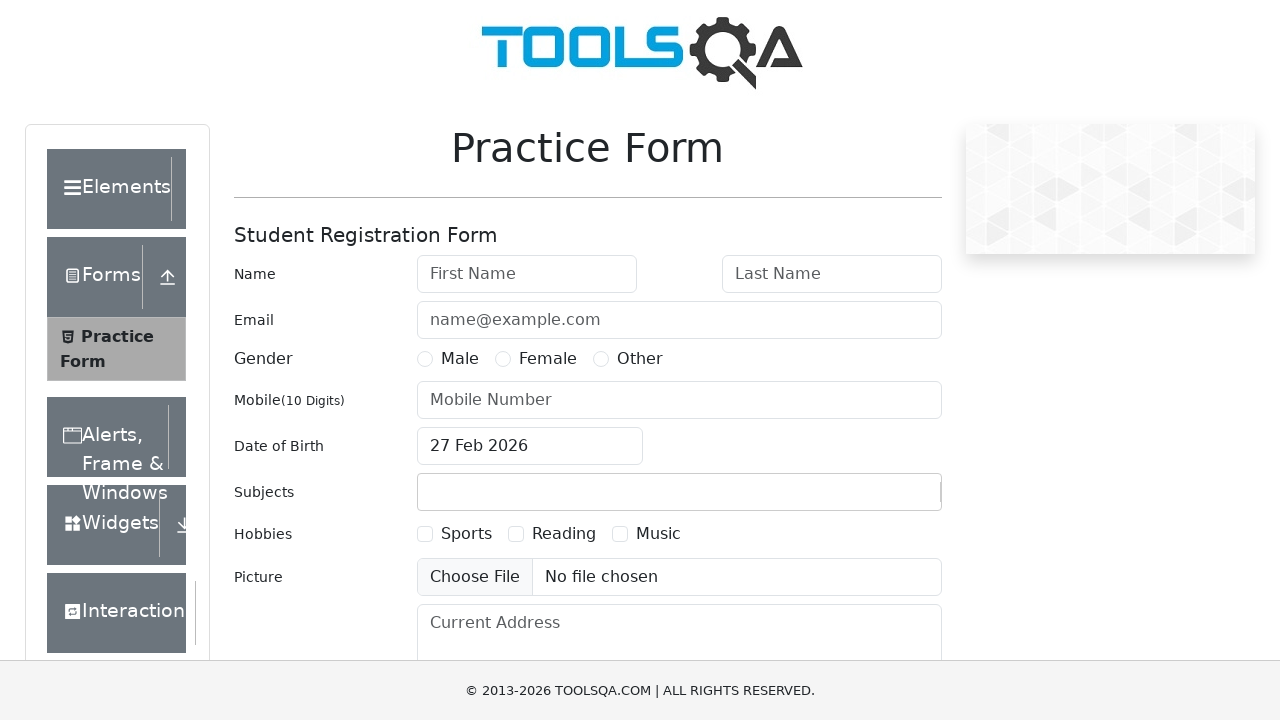

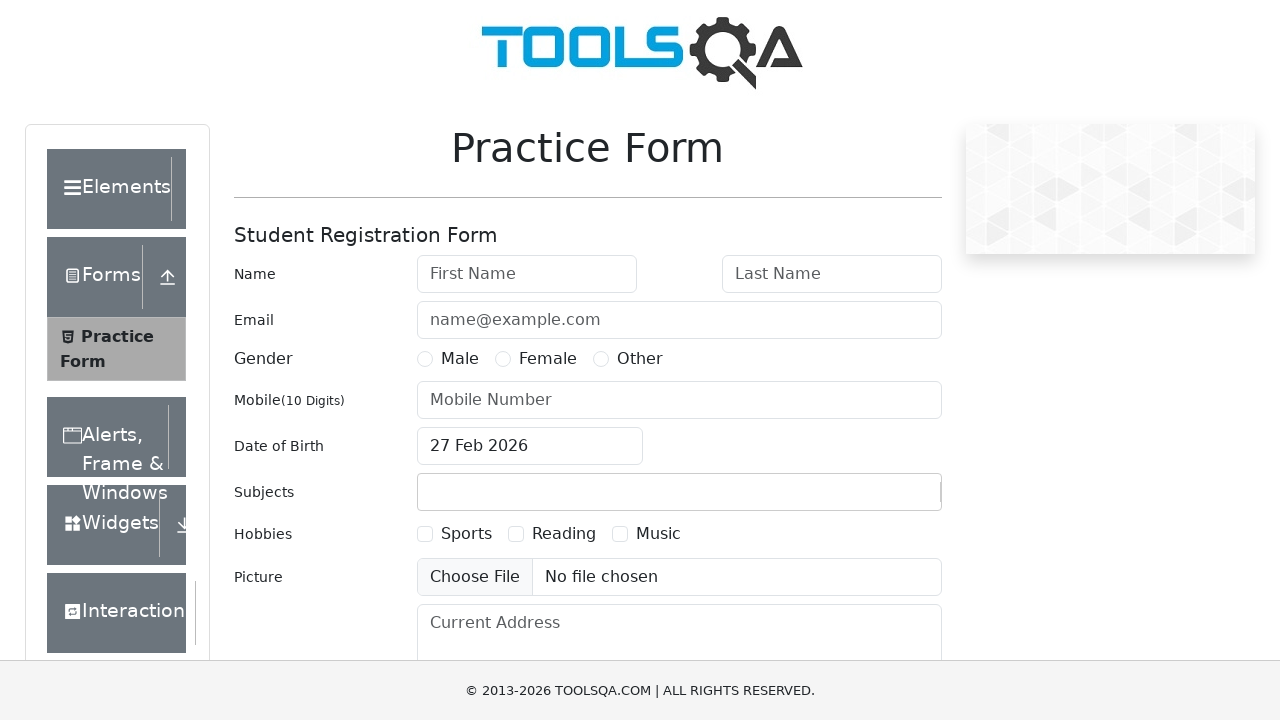